Tests dynamic element visibility by waiting for a button that appears after a delay to become clickable, then clicking it.

Starting URL: https://demoqa.com/dynamic-properties

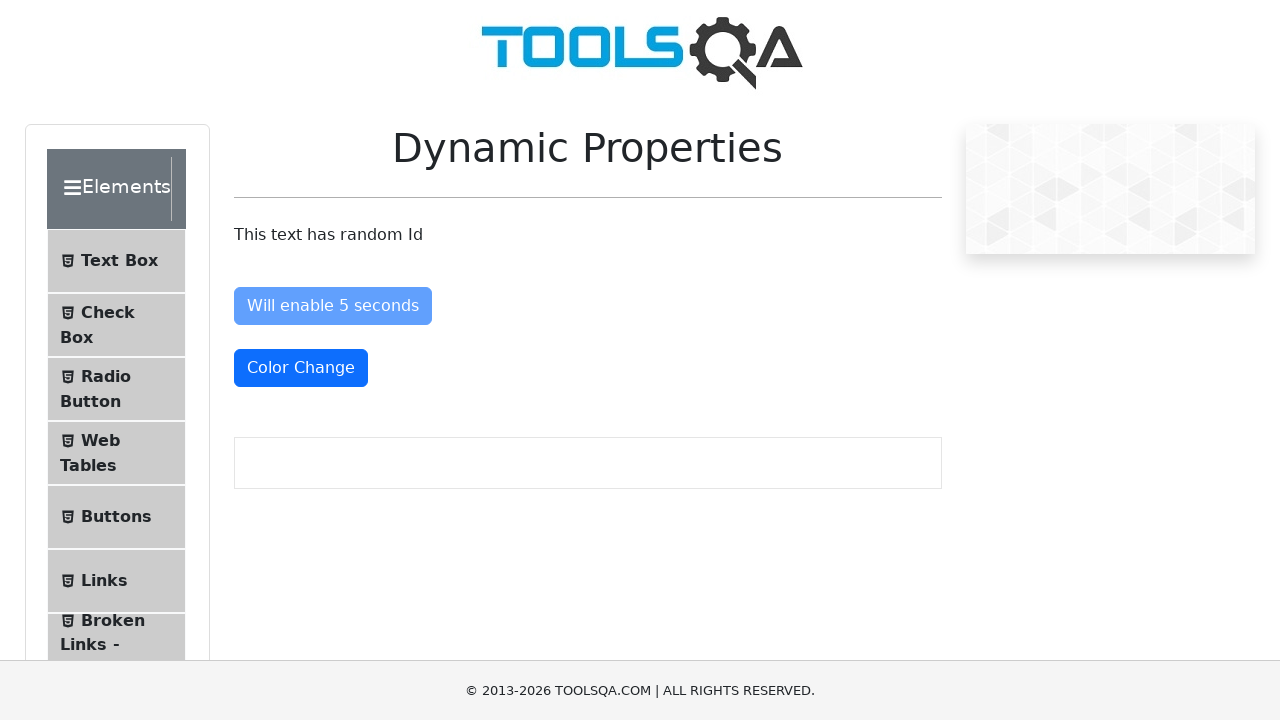

Waited for 'Visible After 5 Seconds' button to become visible
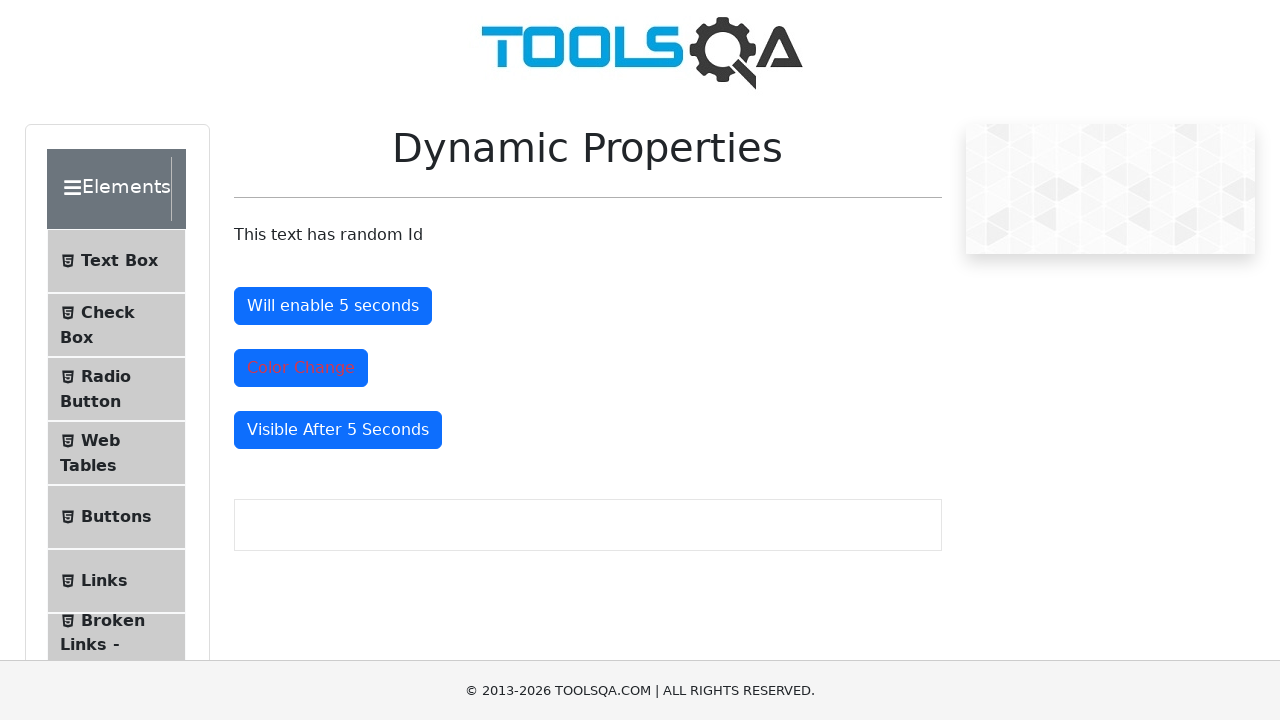

Clicked the dynamically visible button at (338, 430) on button#visibleAfter
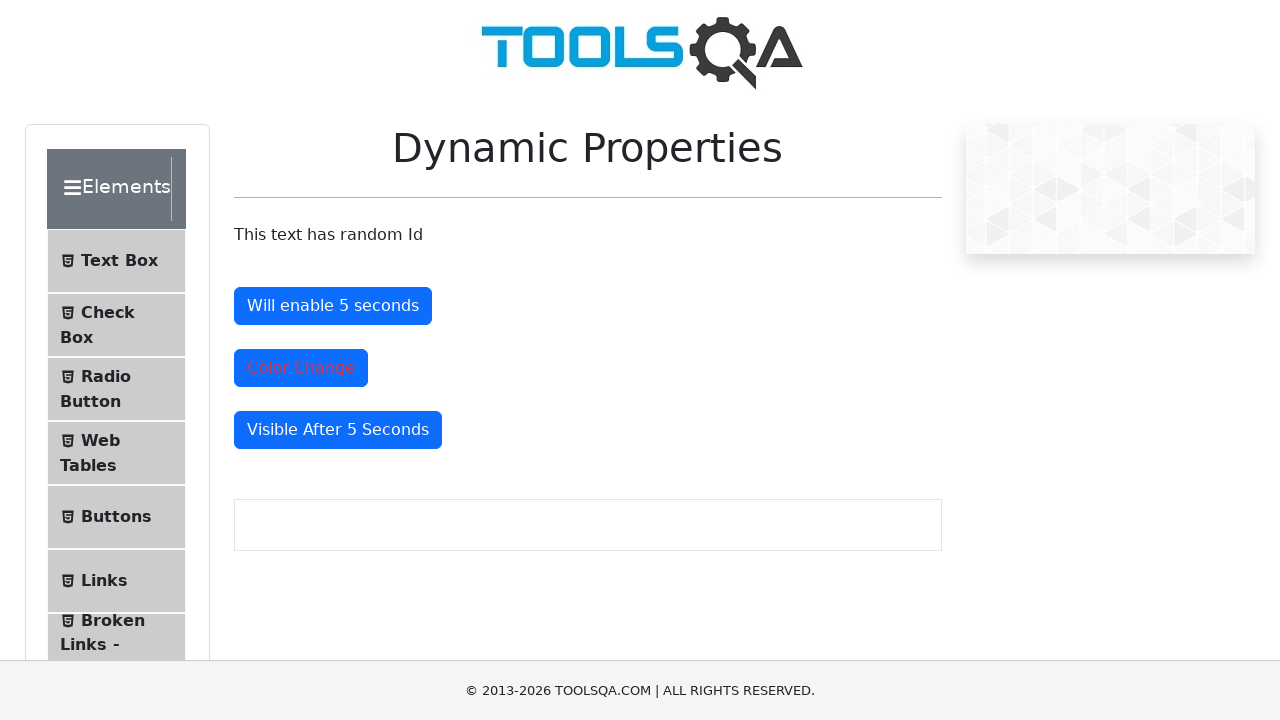

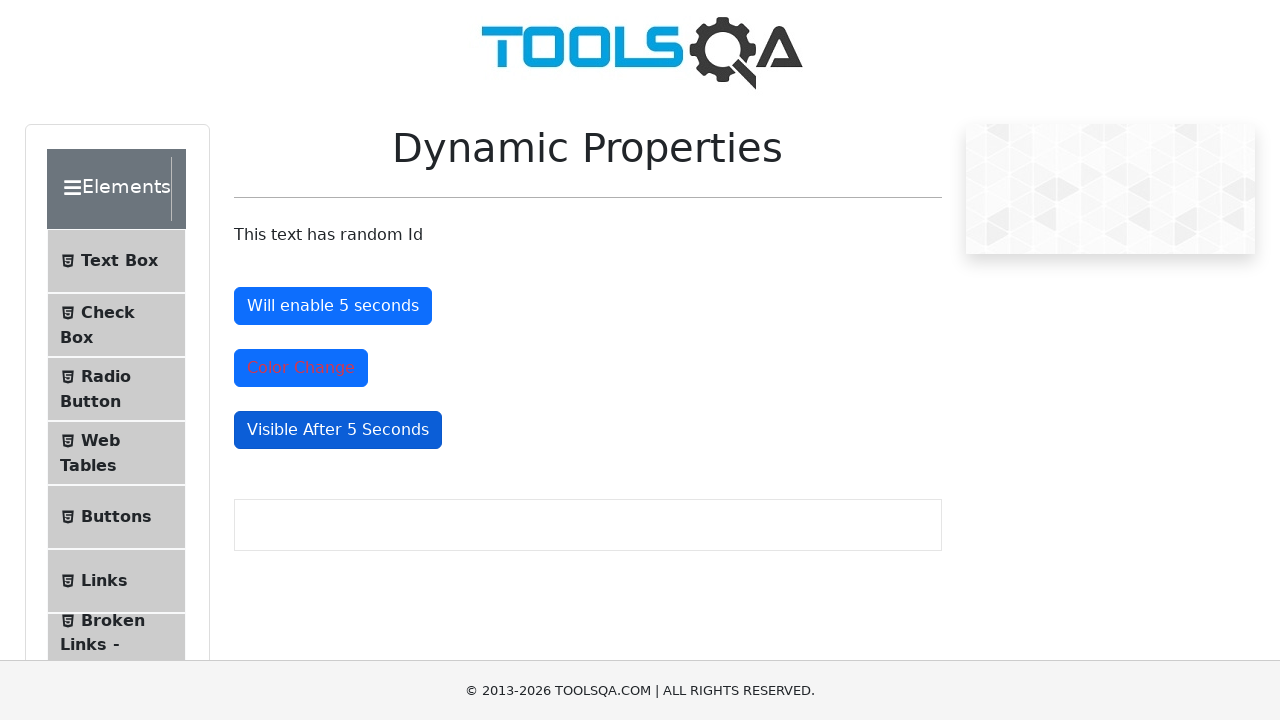